Tests the jQuery UI datepicker widget by switching to an iframe, opening the datepicker, navigating to the next month, and selecting the 22nd day.

Starting URL: https://jqueryui.com/datepicker/

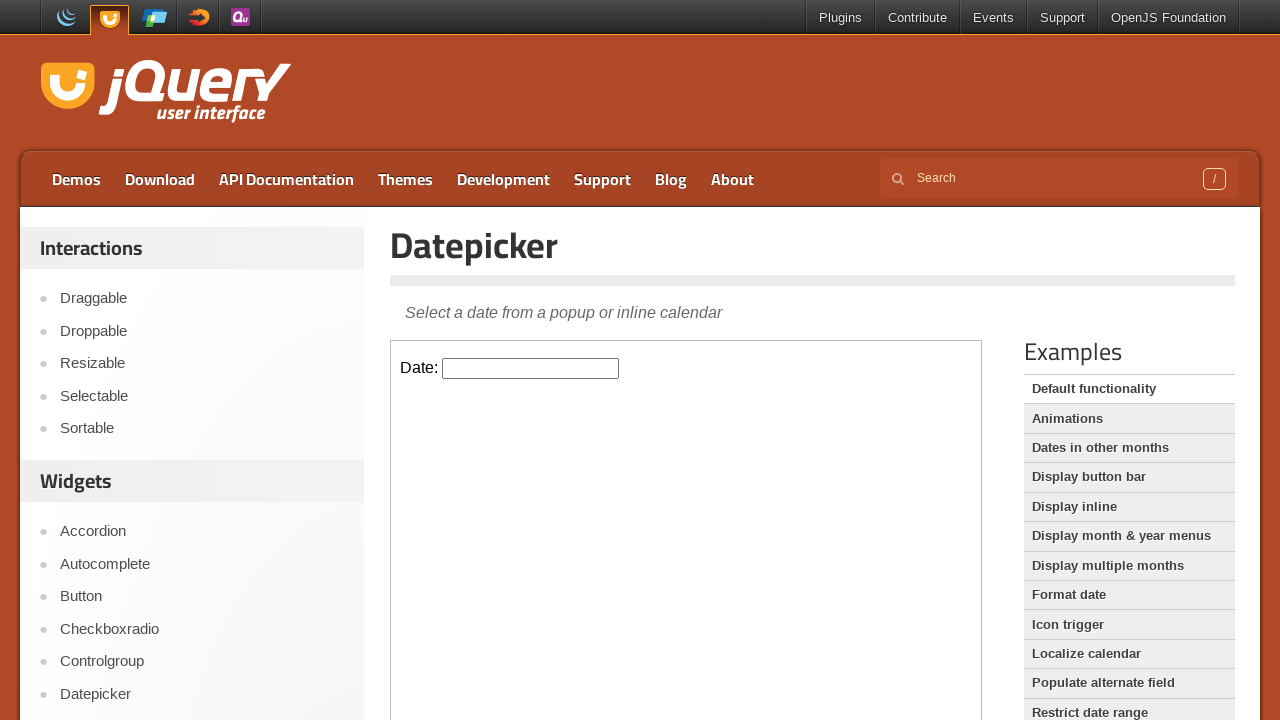

Located the demo iframe containing the datepicker widget
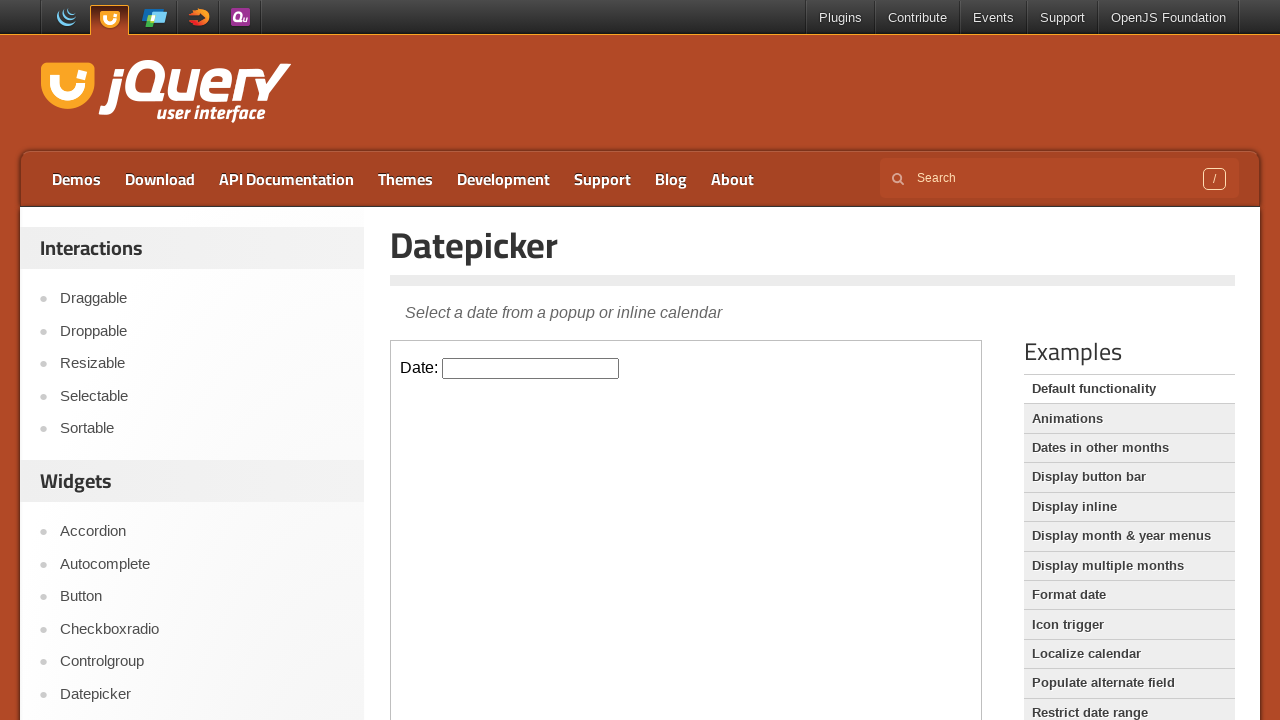

Clicked on the datepicker input field to open the calendar at (531, 368) on .demo-frame >> internal:control=enter-frame >> #datepicker
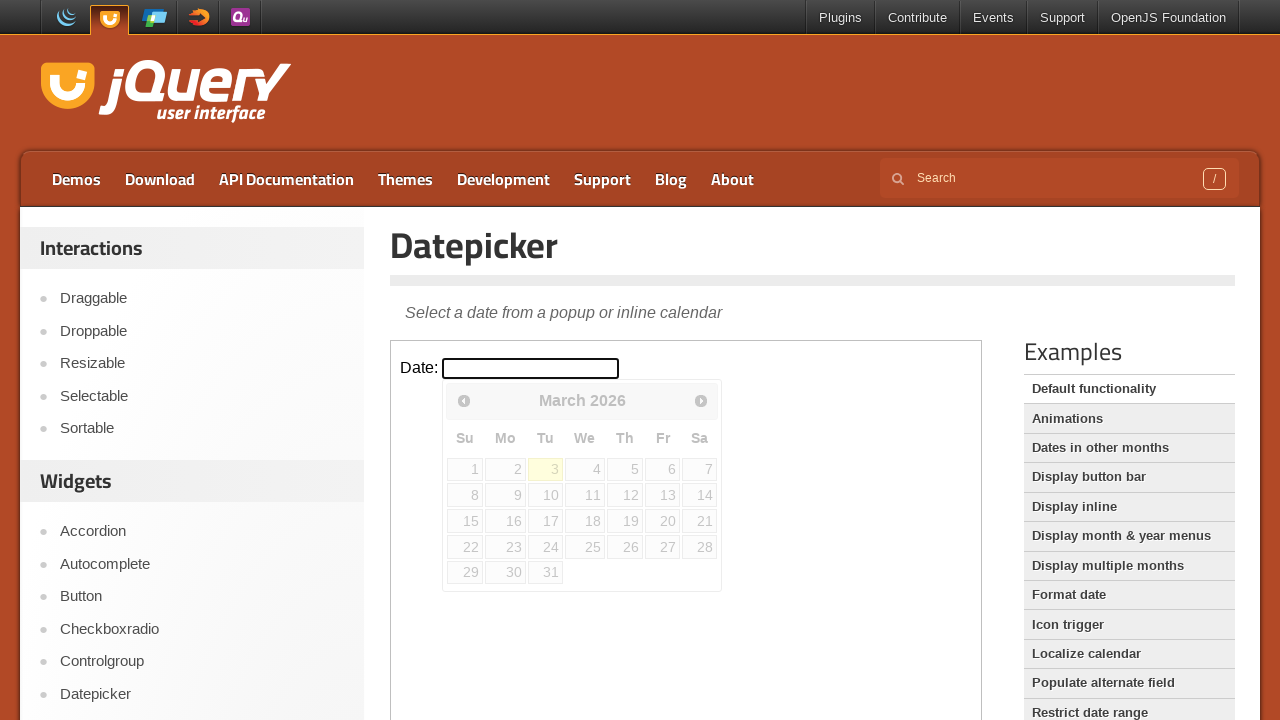

Clicked the next month button to navigate to the next month at (701, 400) on .demo-frame >> internal:control=enter-frame >> span.ui-icon.ui-icon-circle-trian
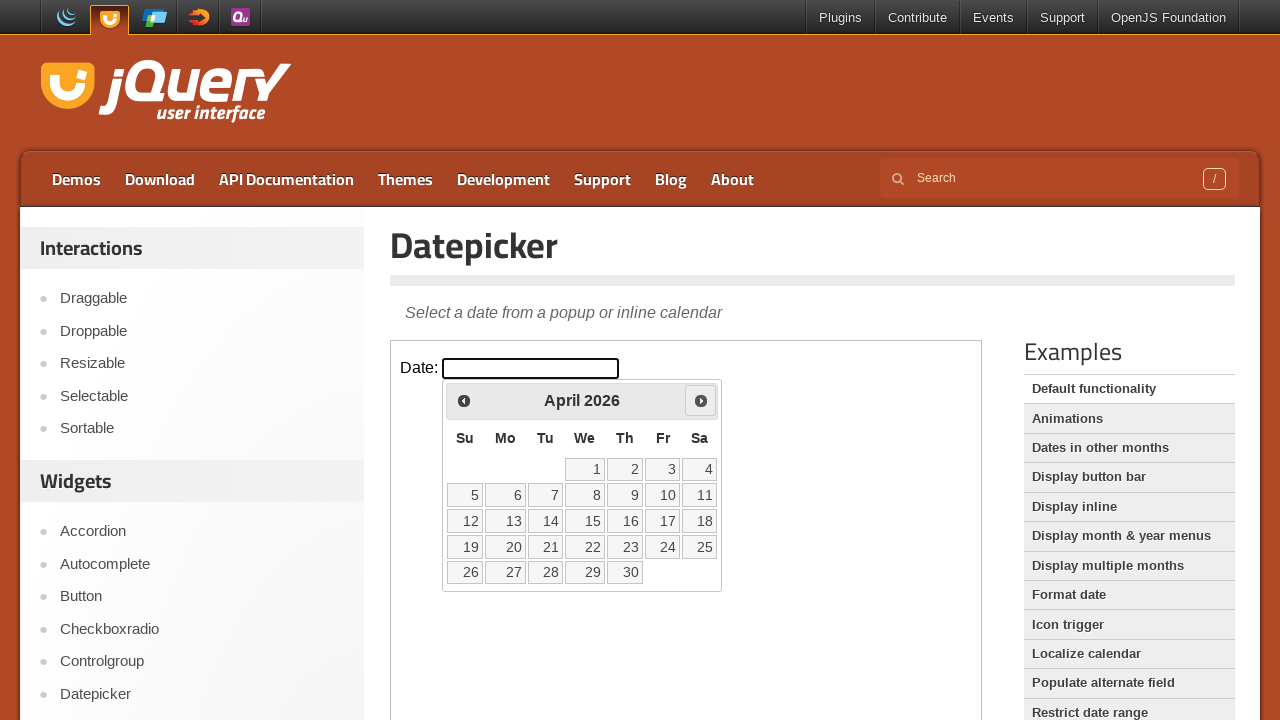

Selected the 22nd day from the calendar at (585, 547) on .demo-frame >> internal:control=enter-frame >> a.ui-state-default[data-date='22'
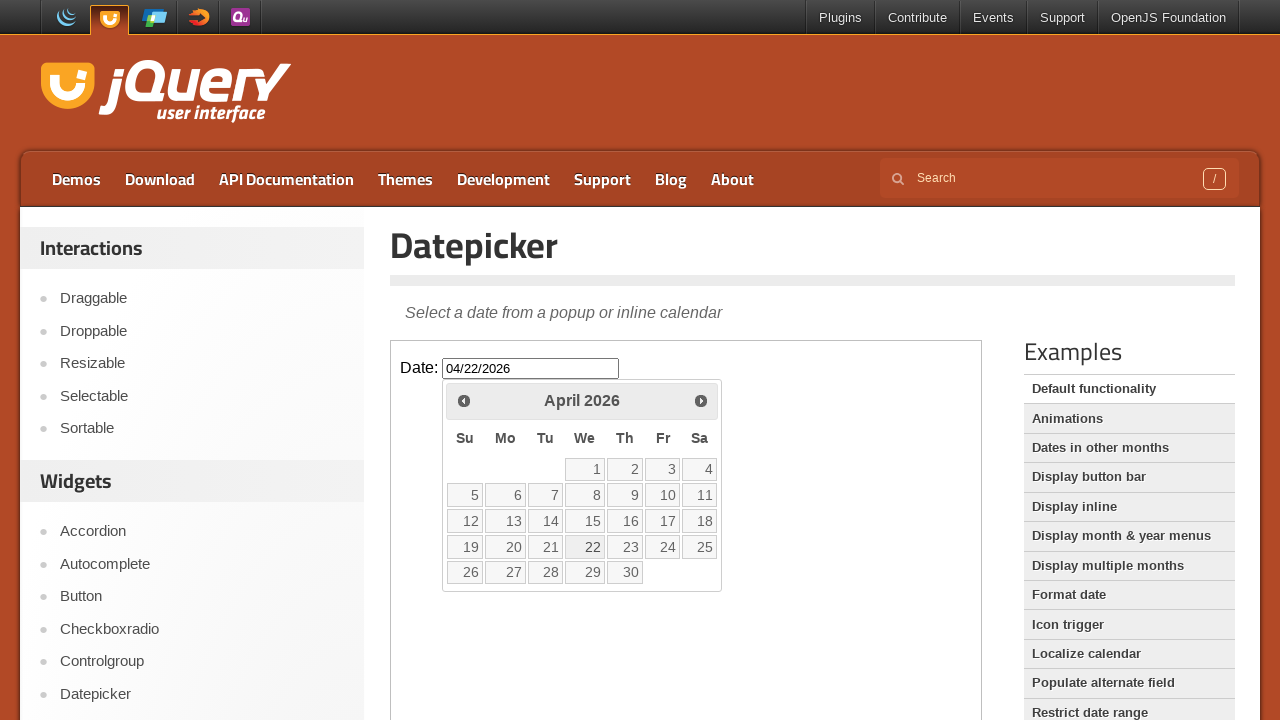

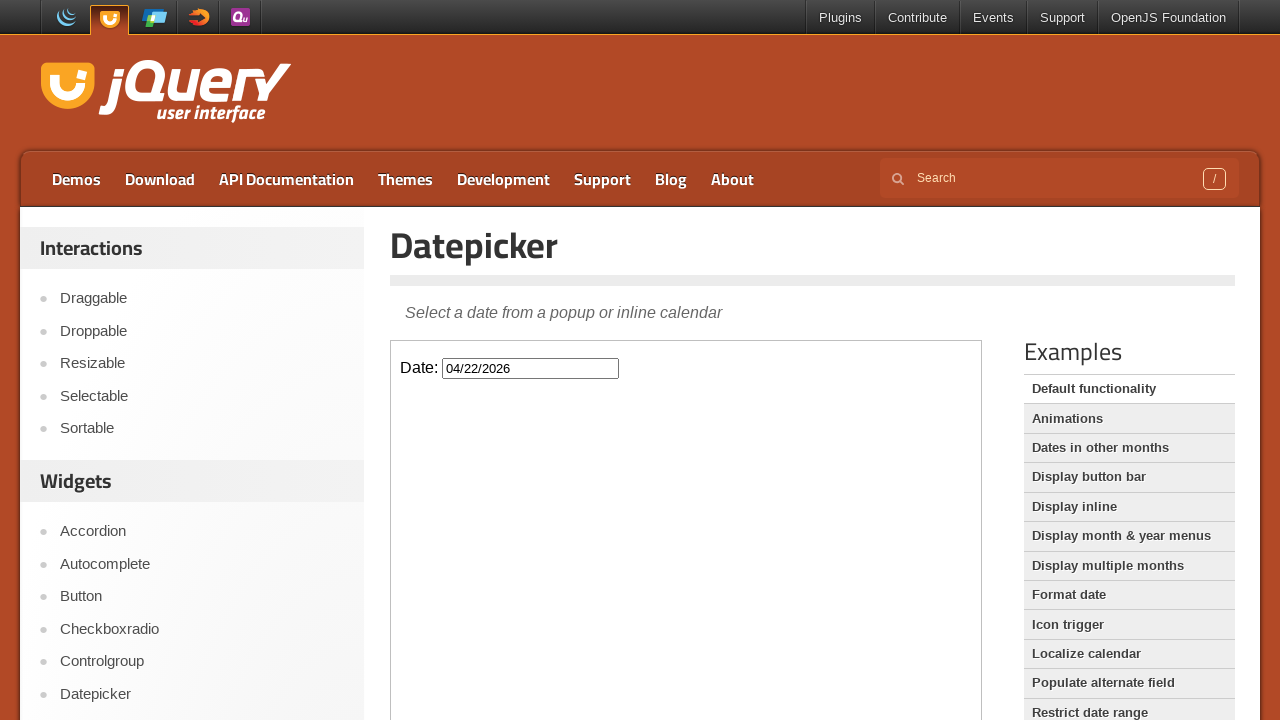